Tests a registration form on a Selenium demo page by filling in username, email, and password fields, then clicking the submit button.

Starting URL: https://skptricks.github.io/learncoding/selenium-demo/login%20registration%20page/Register.html

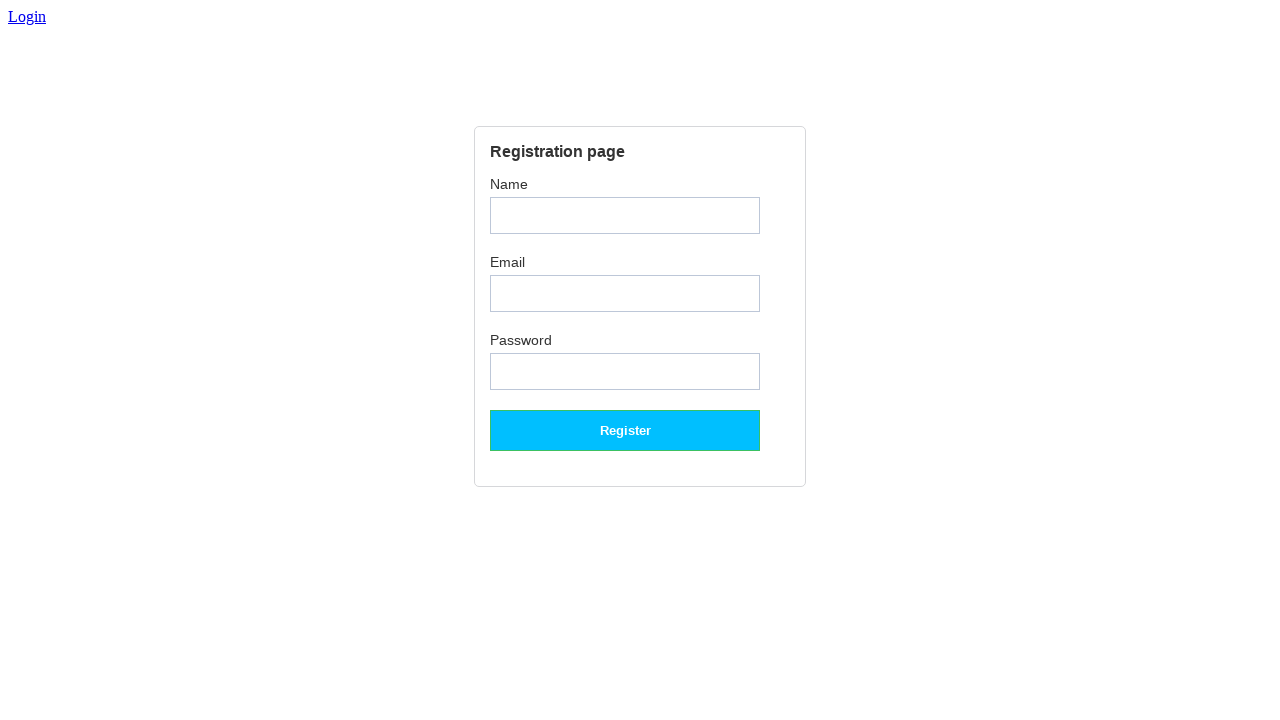

Filled username field with 'johnsmith87' on input#regUsername
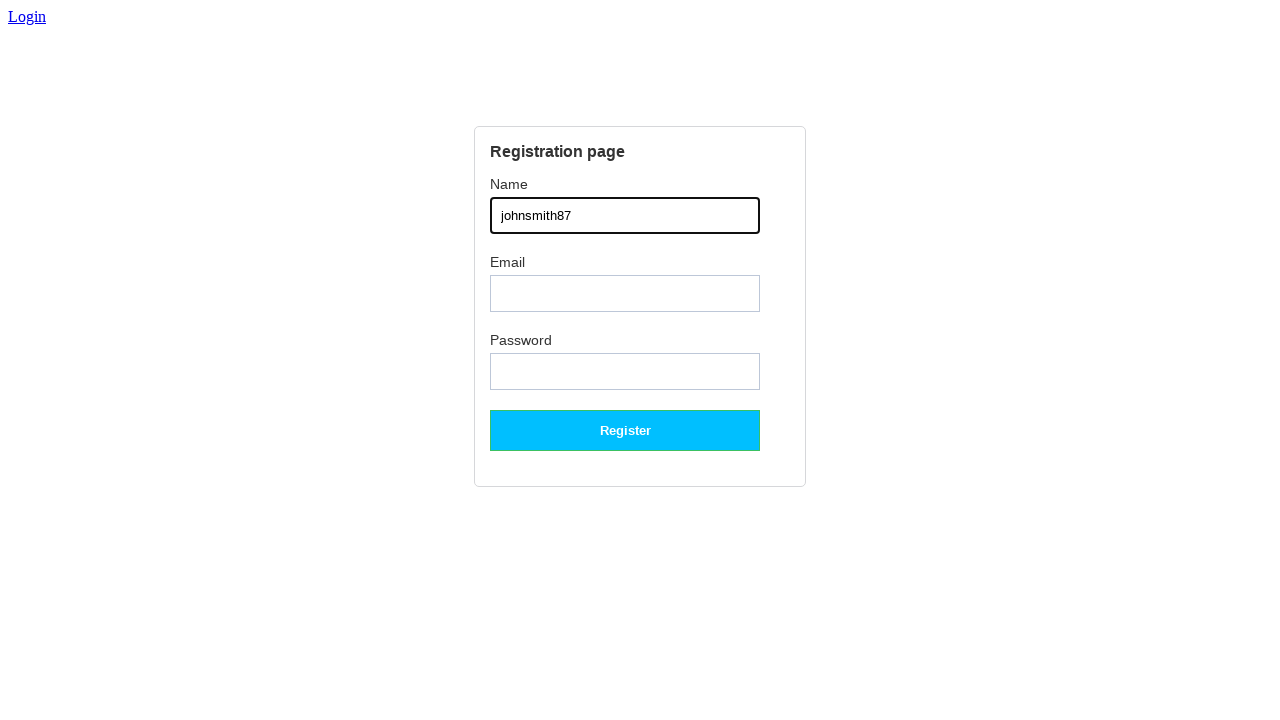

Filled email field with 'johnsmith87@testmail.com' on input#regEmail
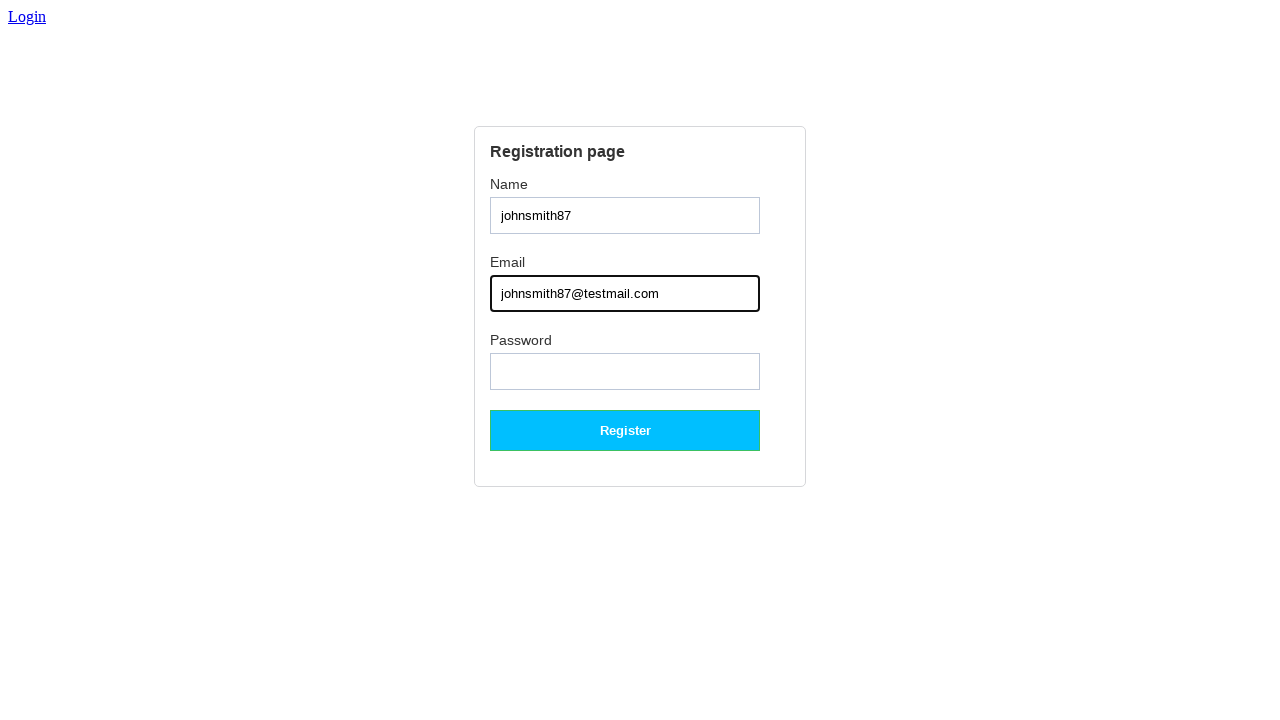

Filled password field with 'SecurePass2024' on input#regPassword
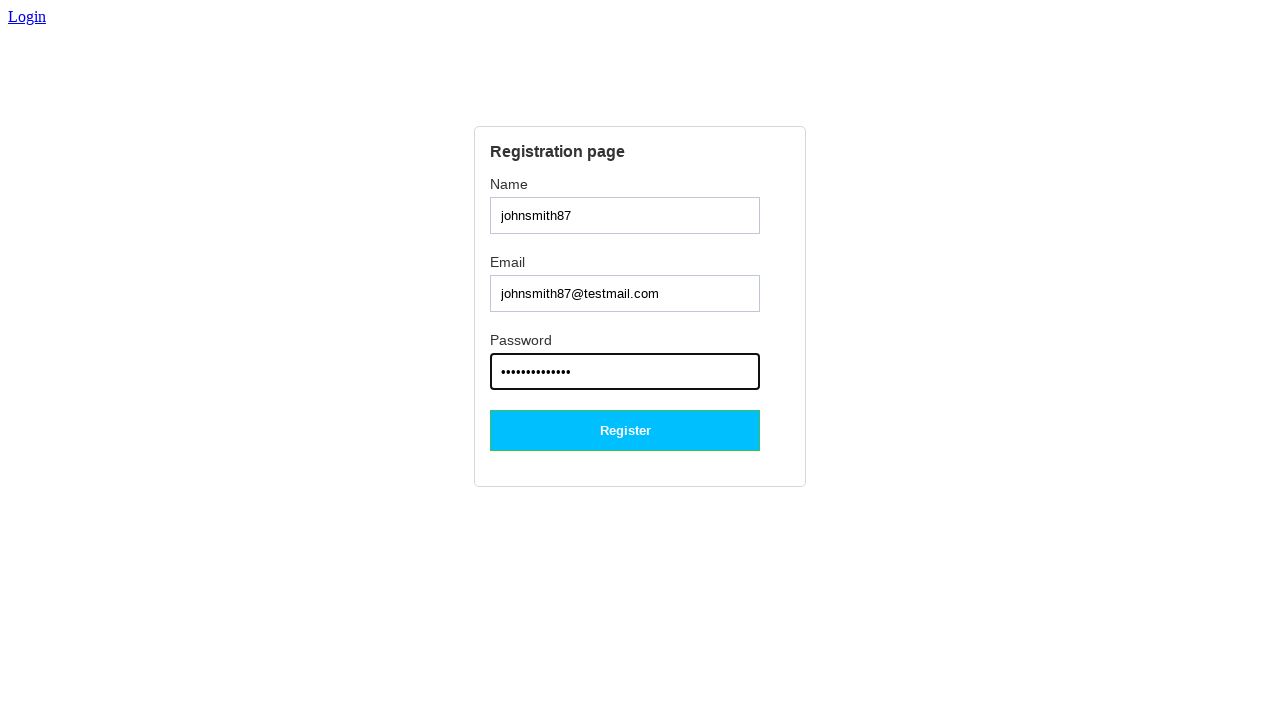

Clicked the submit/register button at (625, 430) on input.button.style1.style2
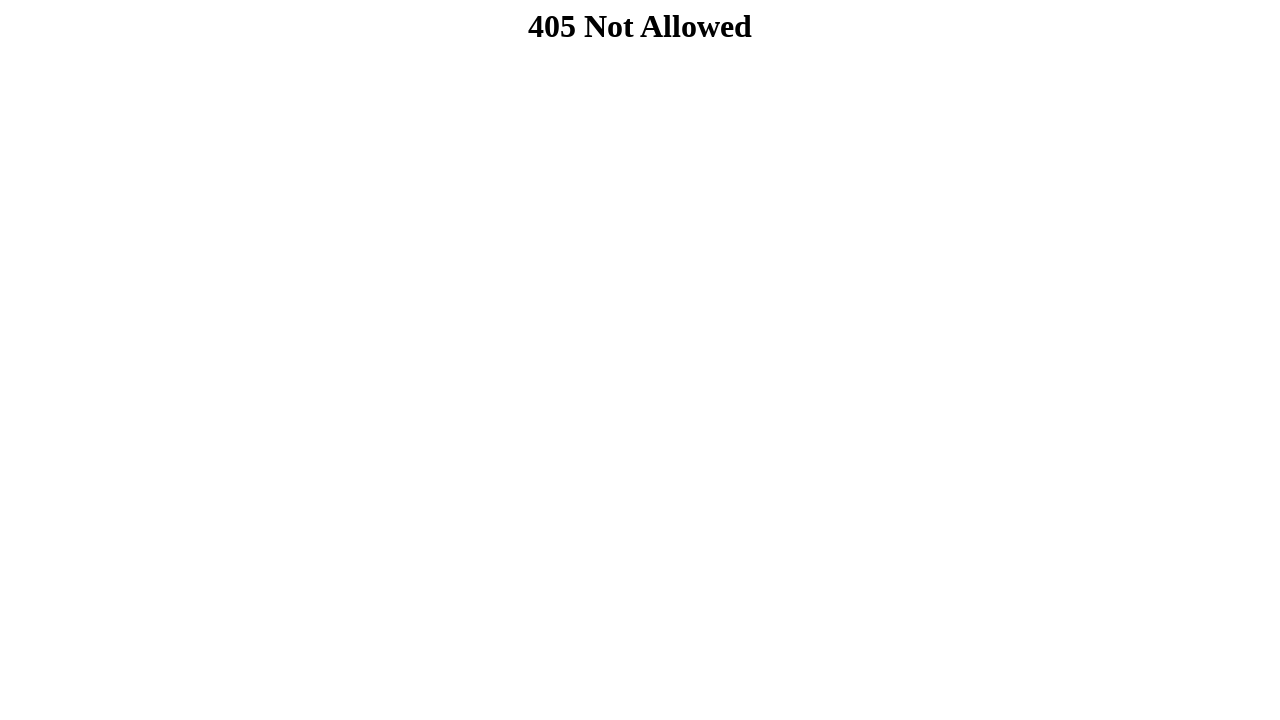

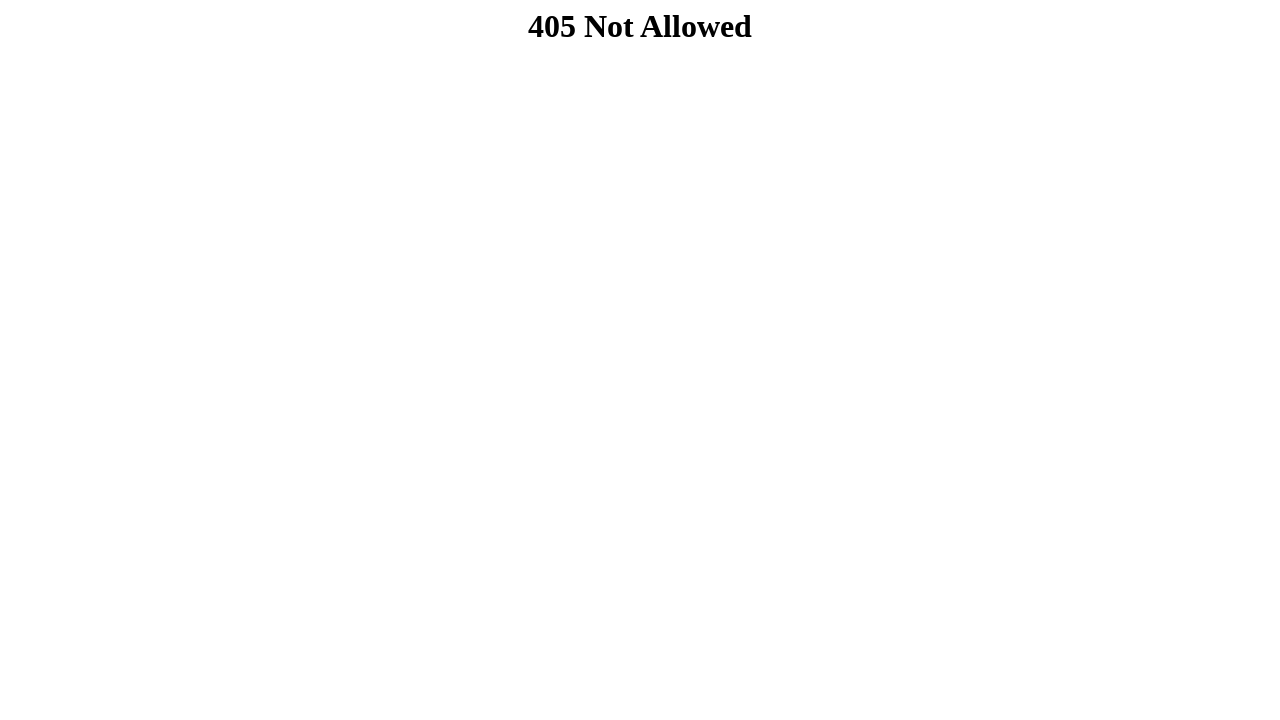